Tests dropdown selection functionality by selecting the 'Consultant' option from a form control

Starting URL: https://rahulshettyacademy.com/loginpagePractise/

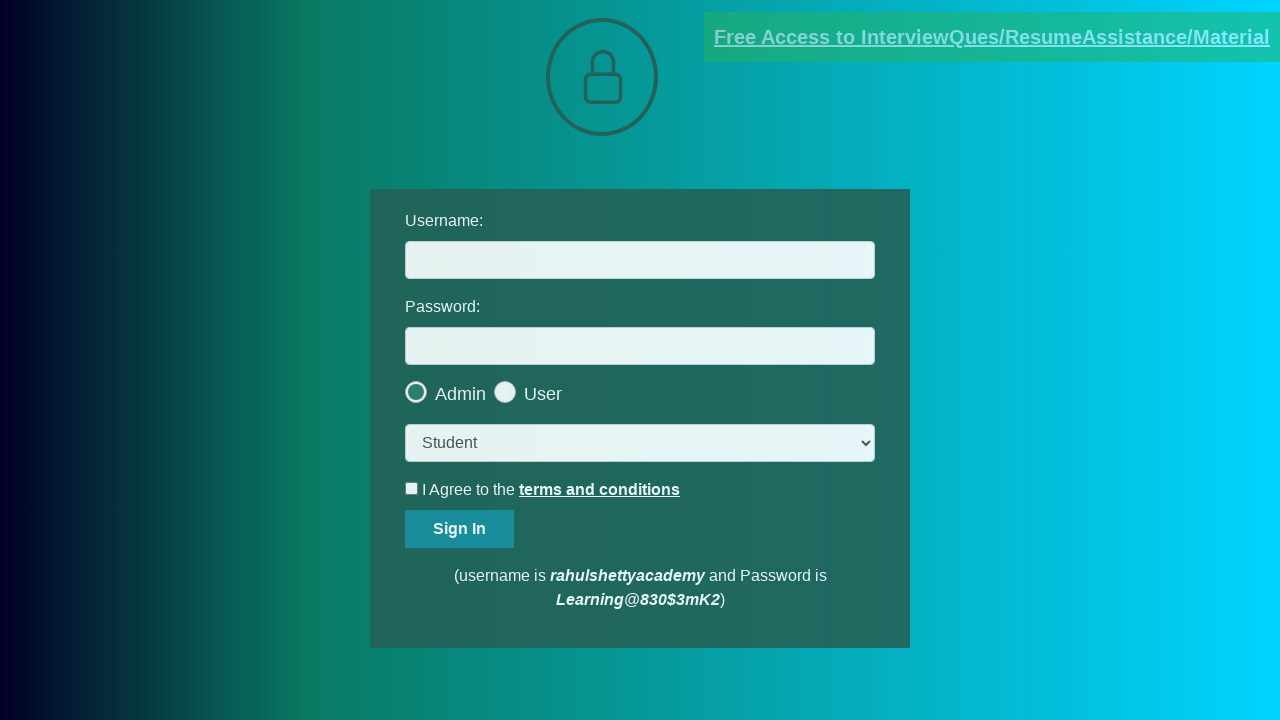

Navigated to login practice page
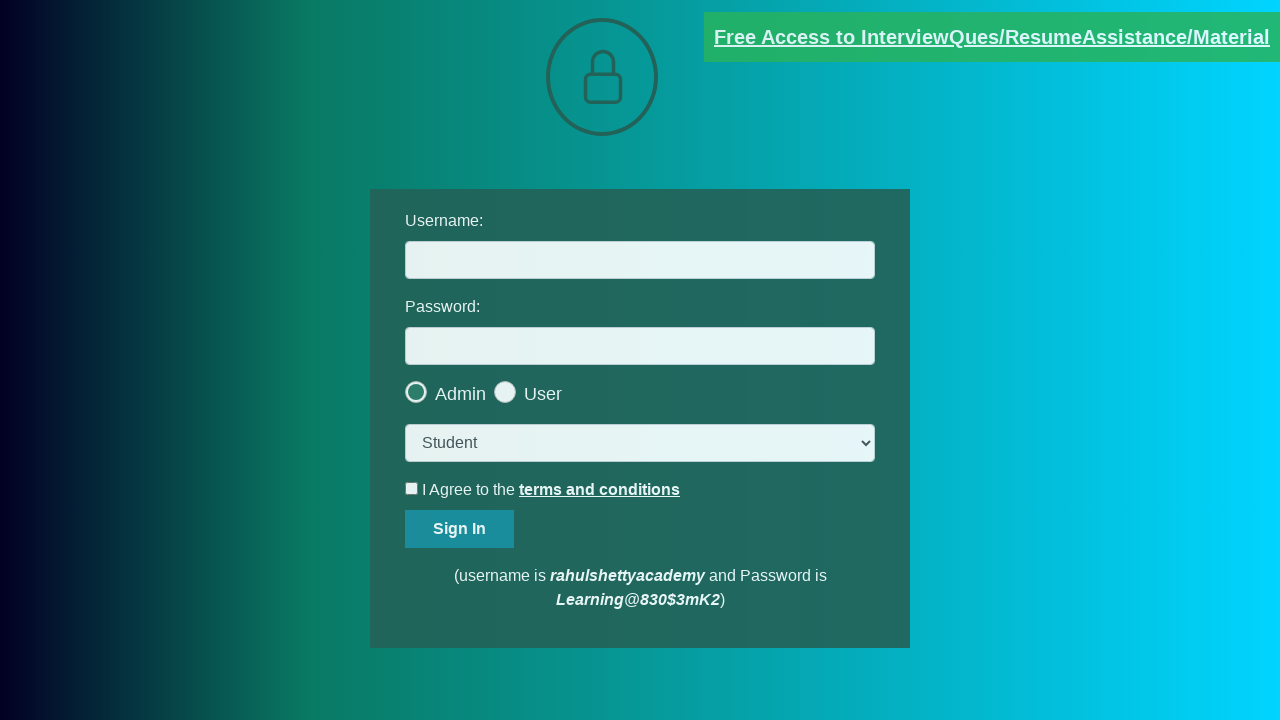

Selected 'Consultant' option from dropdown on select.form-control
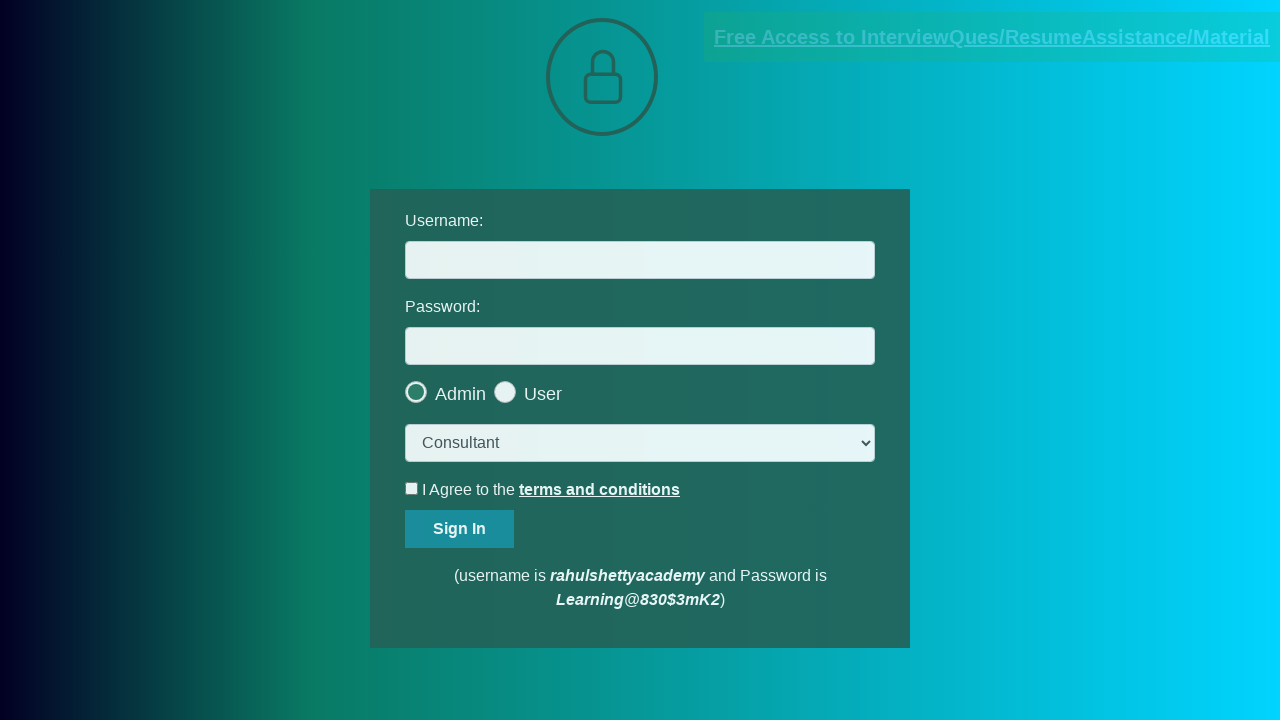

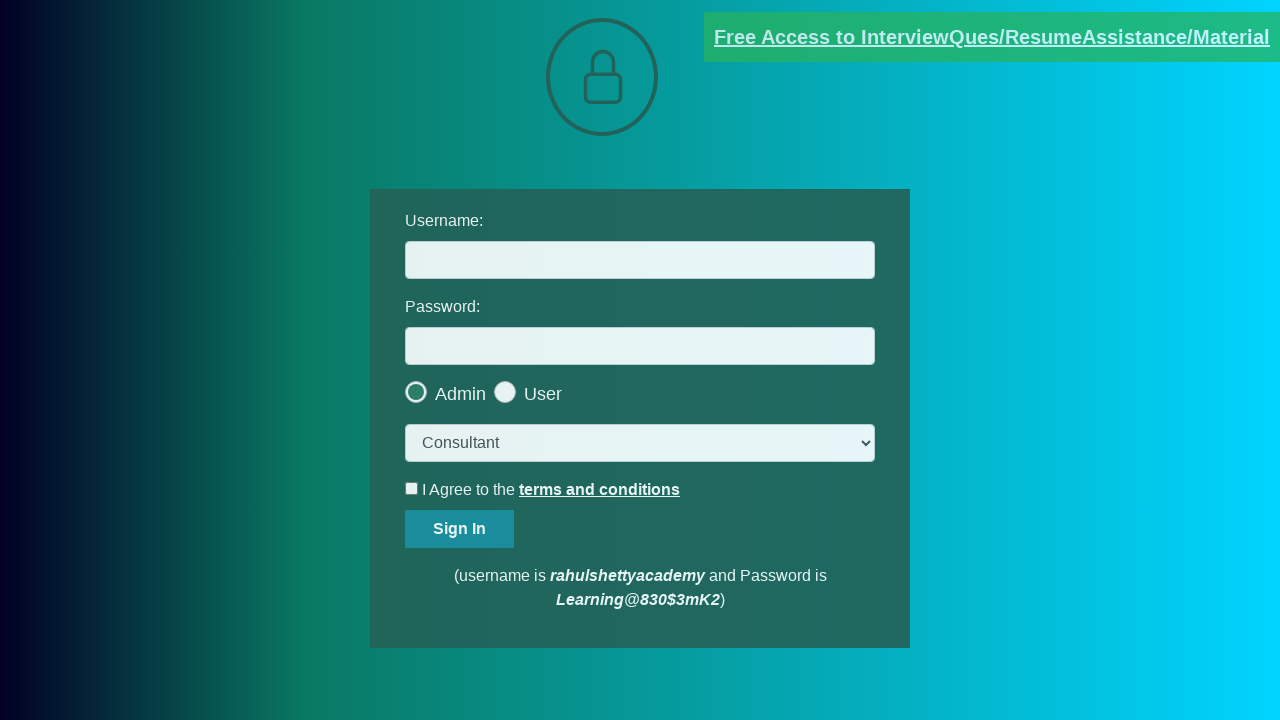